Navigates to a ticket purchasing page for a Bad Bunny event and checks for the presence of ticket purchase buttons, verifying their availability status.

Starting URL: https://www.puntoticket.com/bad-bunny

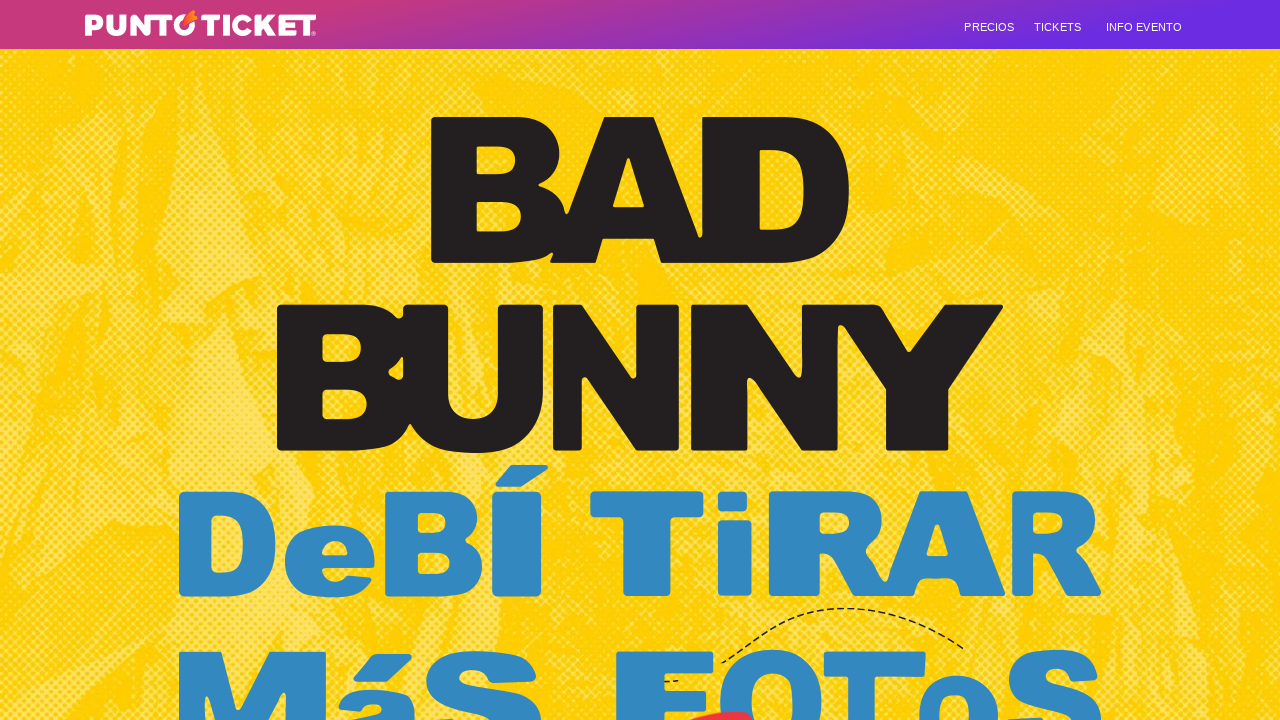

Waited for ticket purchase buttons to appear on Bad Bunny event page
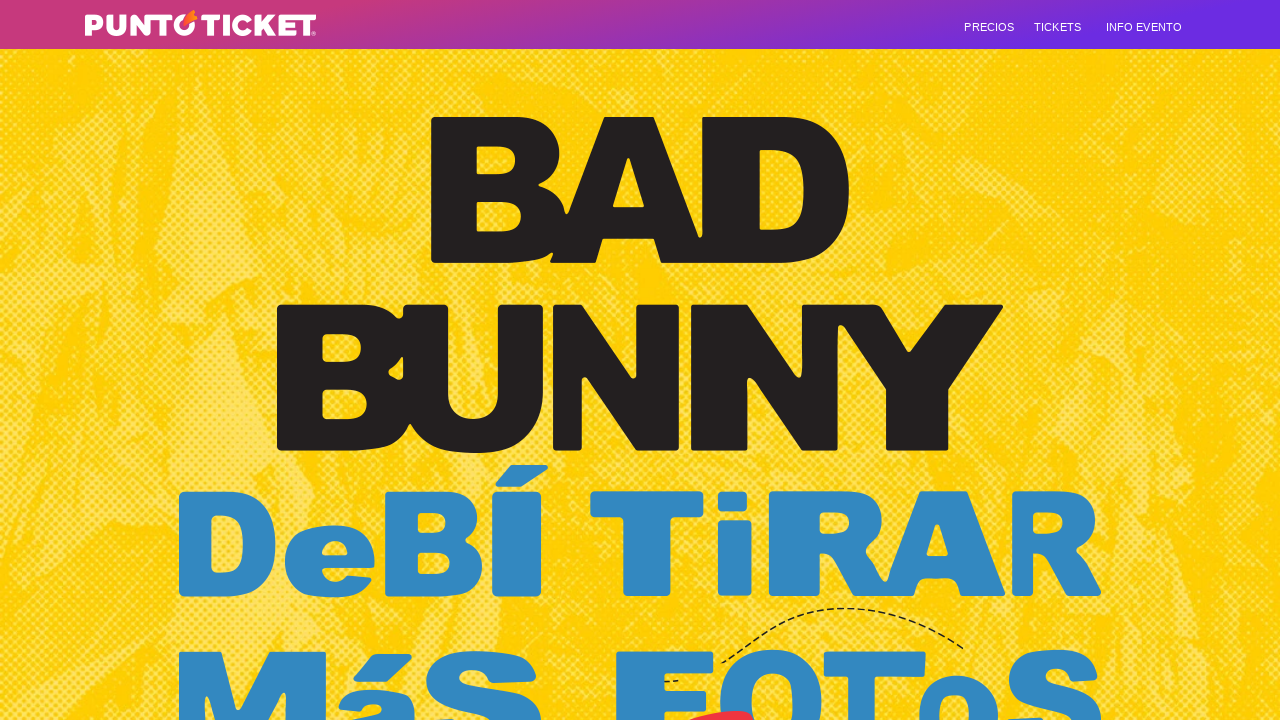

Located all ticket purchase button elements
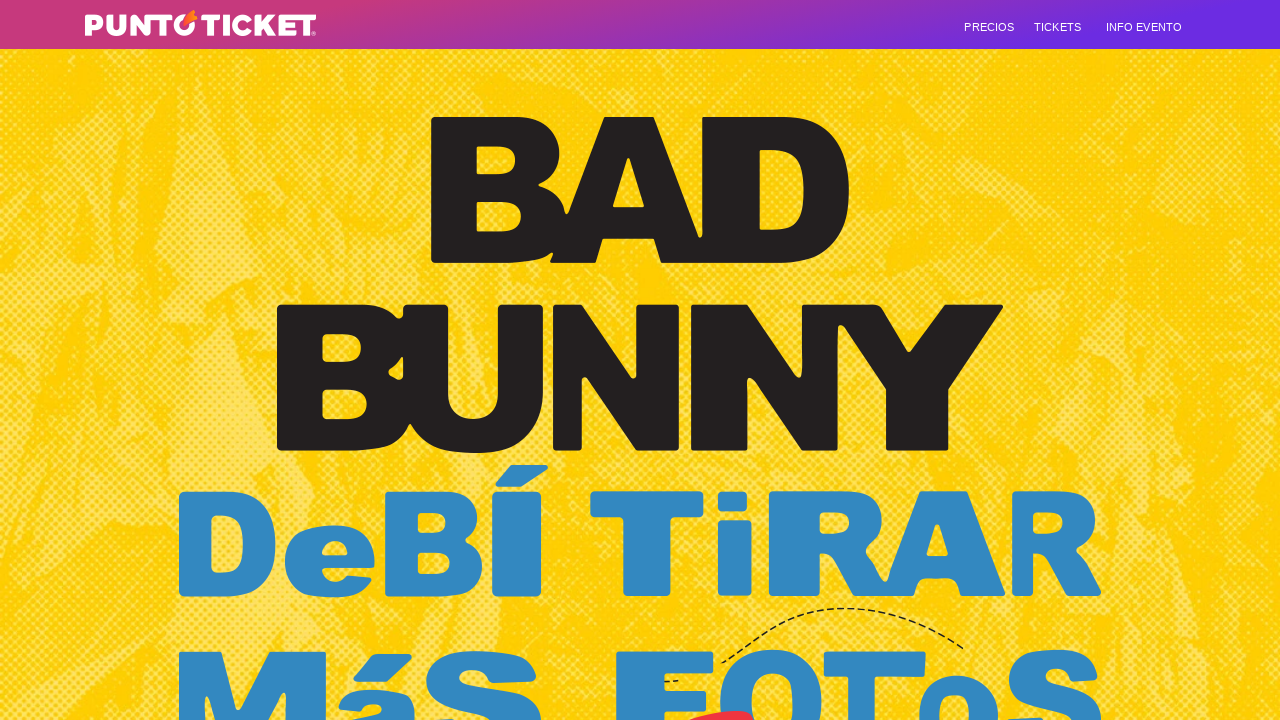

Verified first ticket button is visible and available for purchase
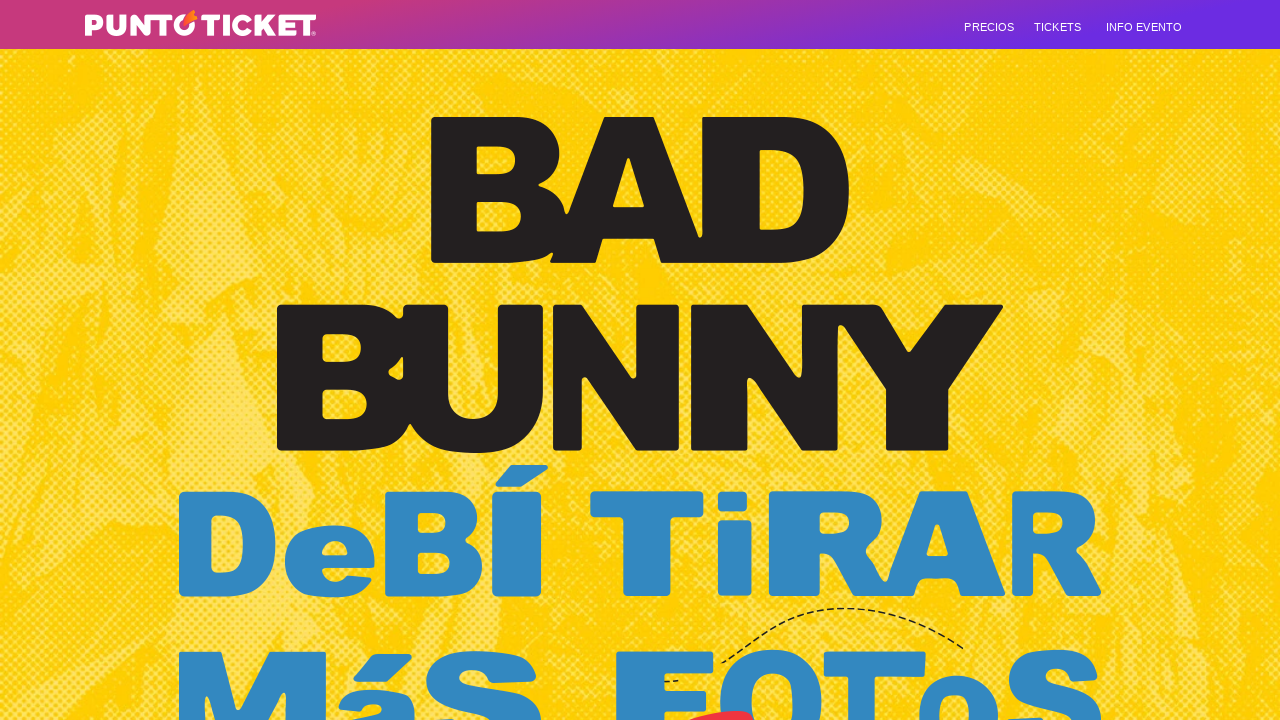

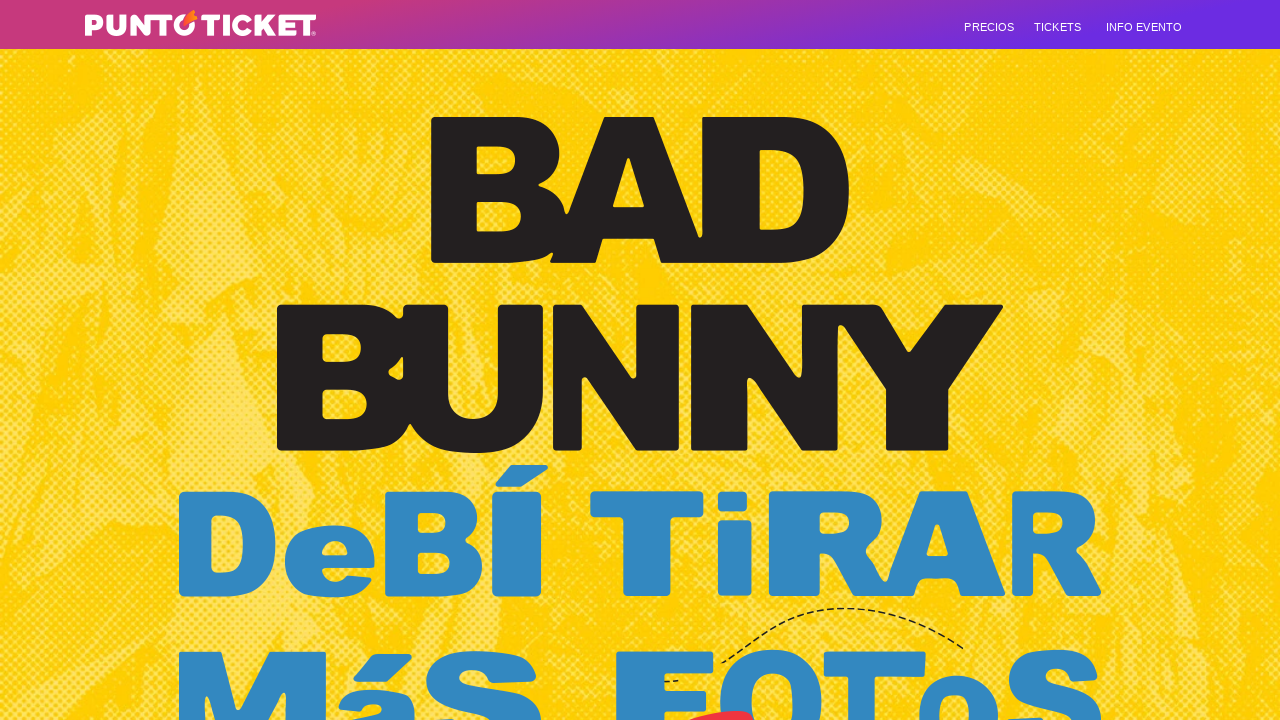